Navigates to Akbar Travels flight booking page and selects the one-way flight option by clicking the radio button

Starting URL: https://www.akbartravels.com/in/flight?lan=en

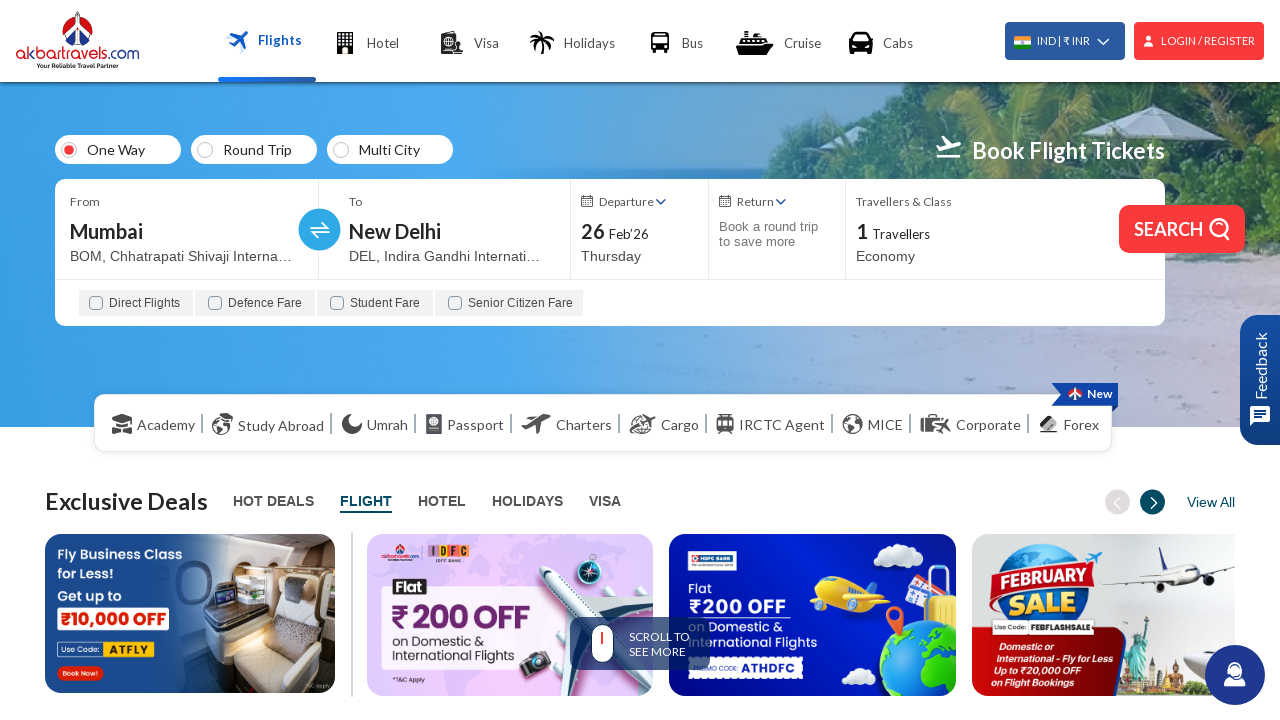

Waited for one-way flight radio button to become visible
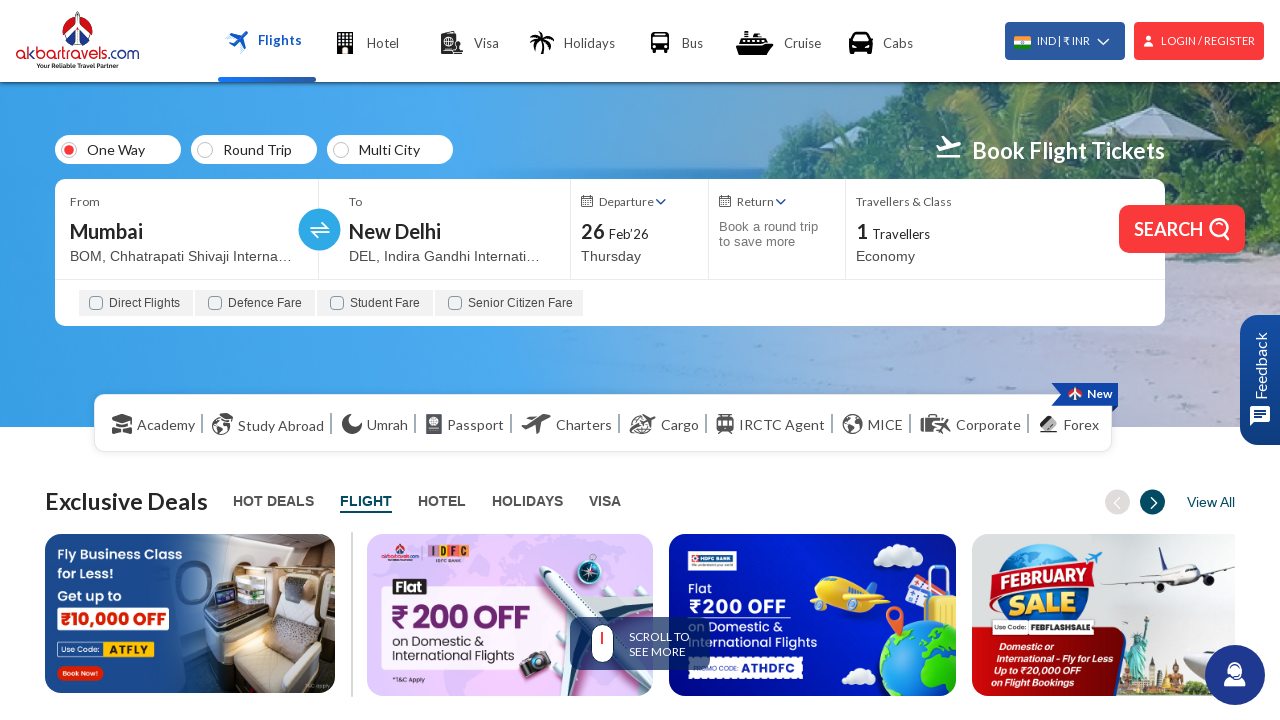

Clicked the one-way flight radio button option at (205, 150) on (//div[@class='mat-radio-outer-circle'])[2]
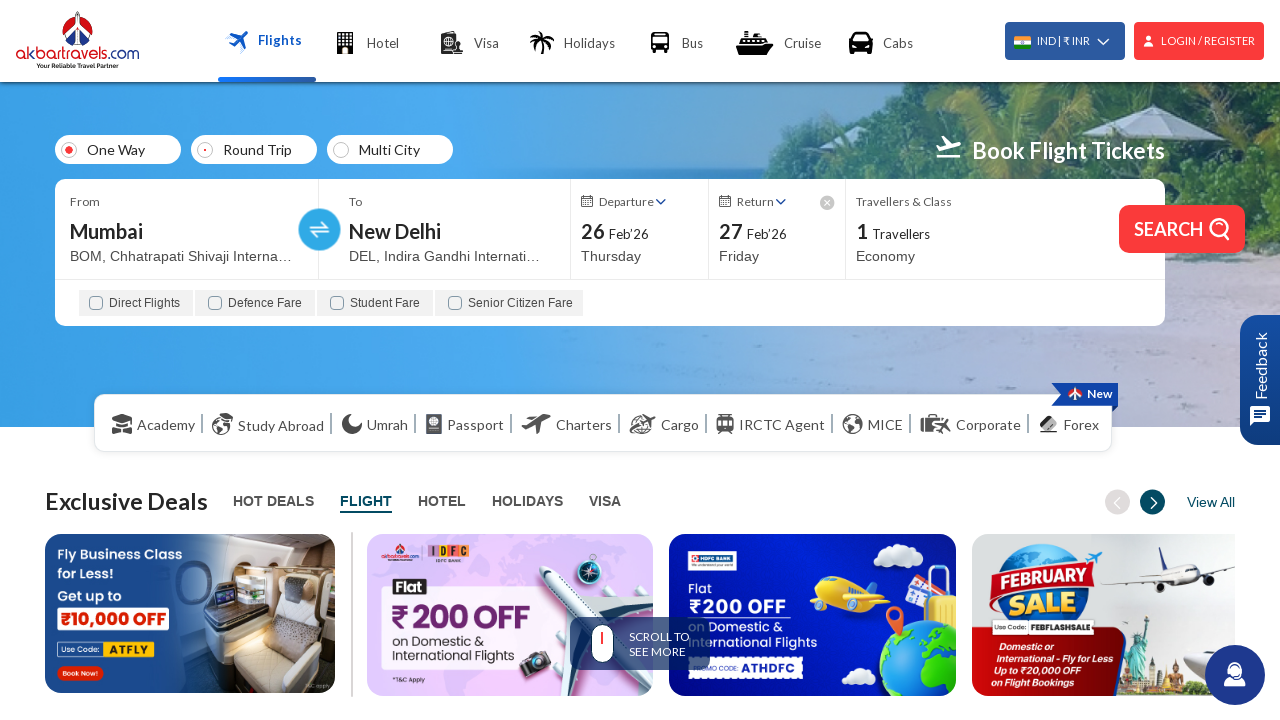

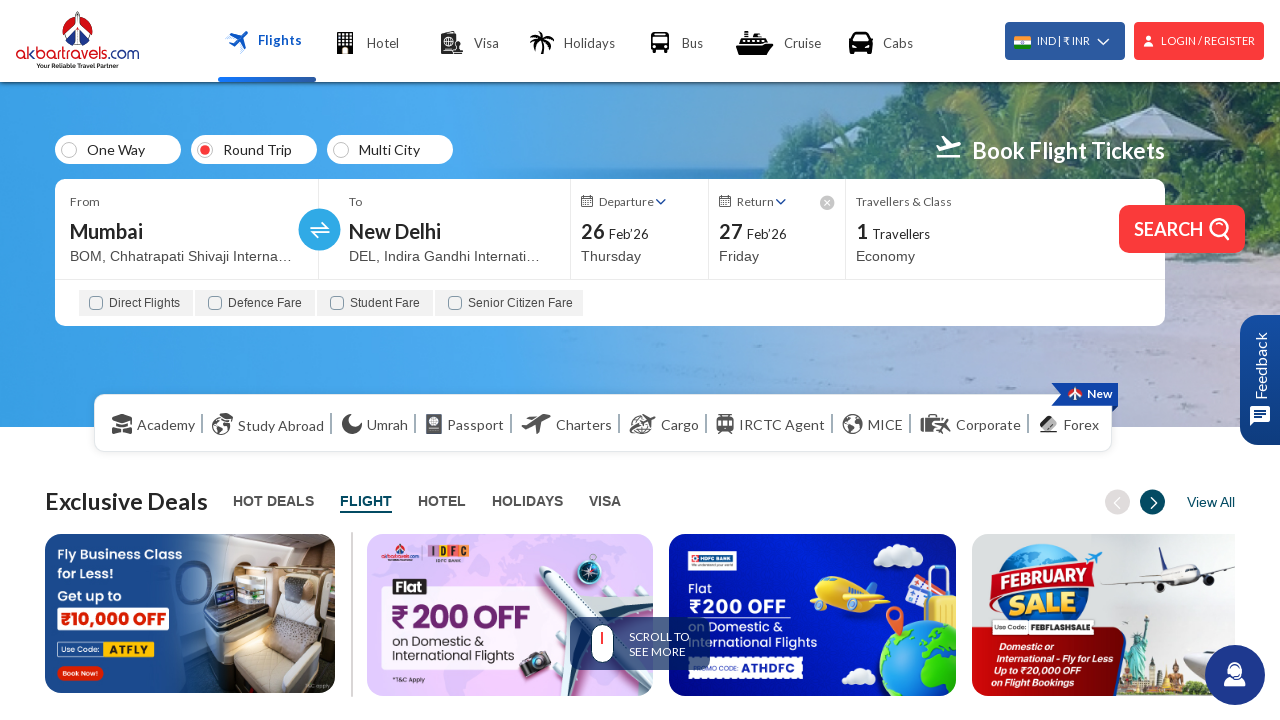